Navigates to a Selenium practice page and retrieves the page title to verify the page has loaded correctly

Starting URL: https://www.tutorialspoint.com/selenium/practice/selenium_automation_practice.php

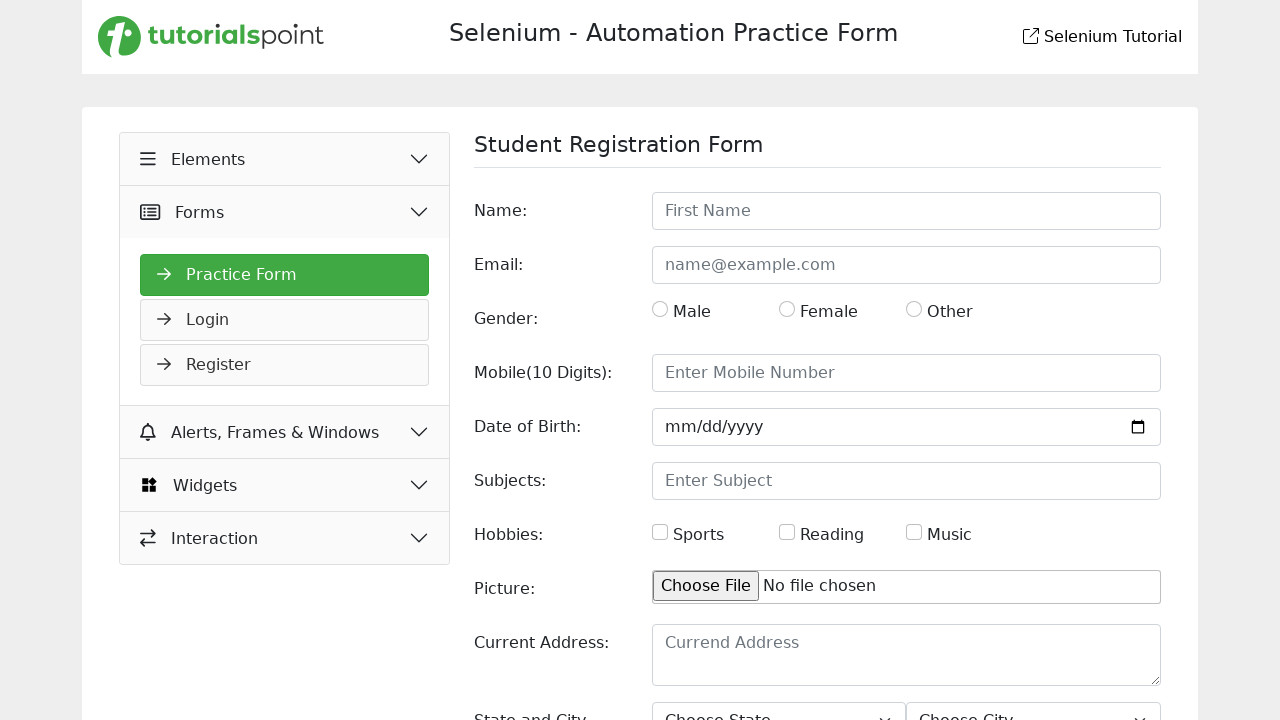

Waited for page to fully load
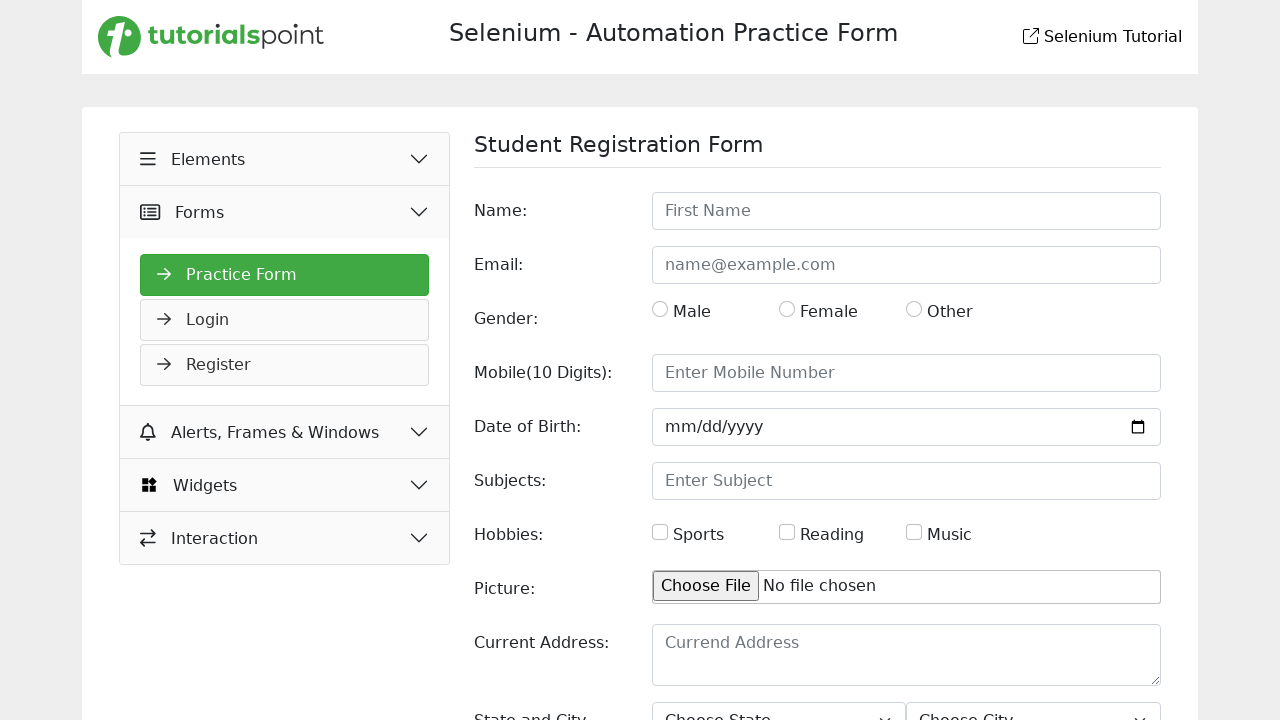

Retrieved page title: 'Selenium Practice - Student Registration Form'
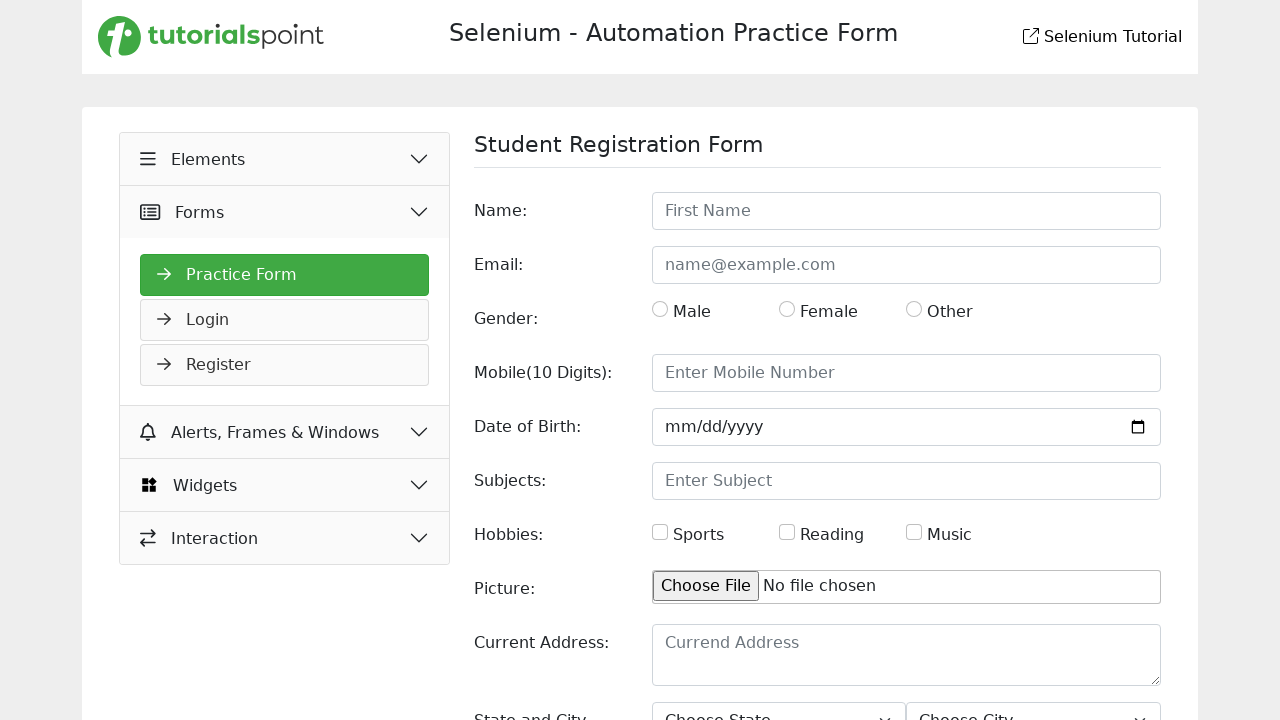

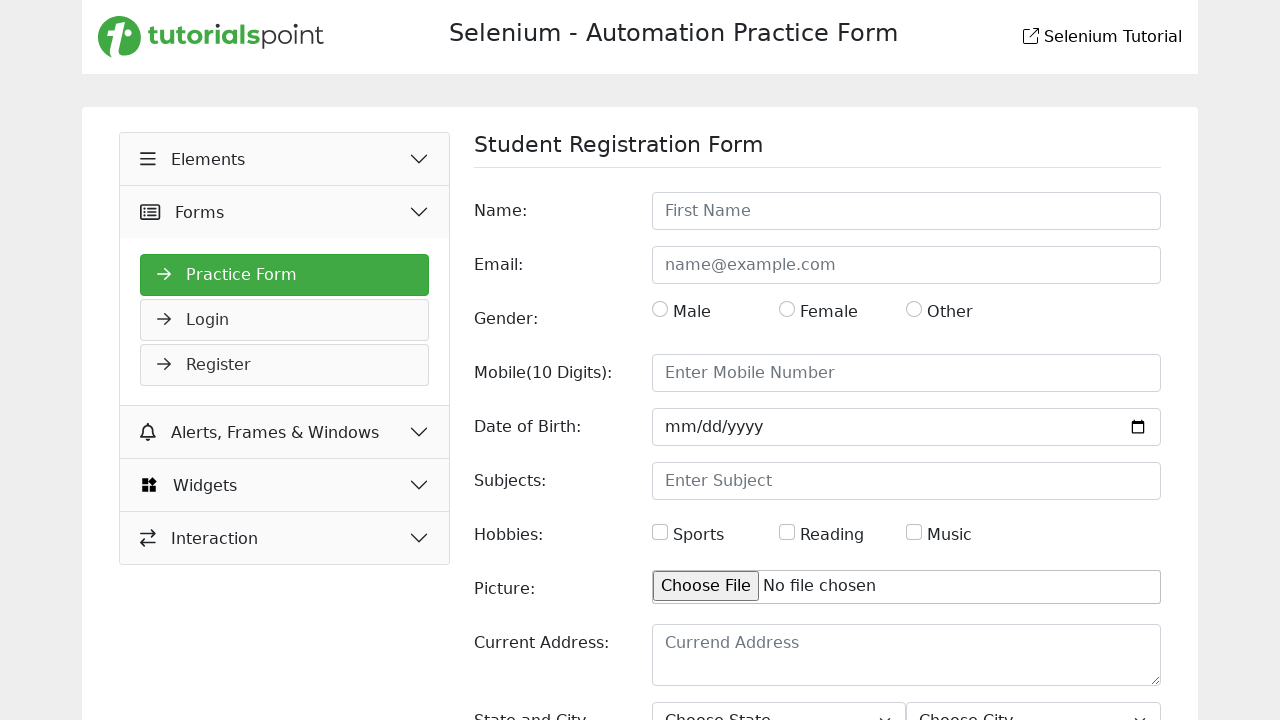